Tests the contact form functionality by navigating to the contact page, filling out name, email, phone, and message fields, then submitting the form.

Starting URL: https://parabank.parasoft.com/

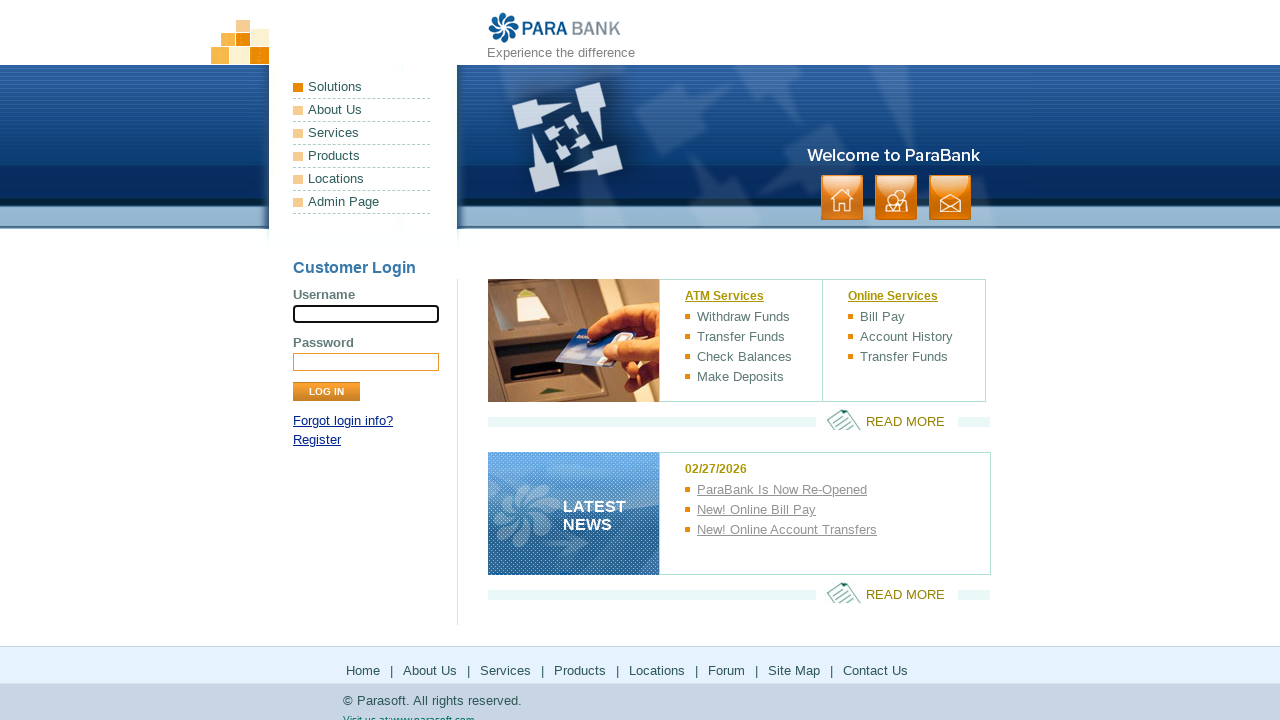

Clicked on contact link at (950, 198) on text=contact
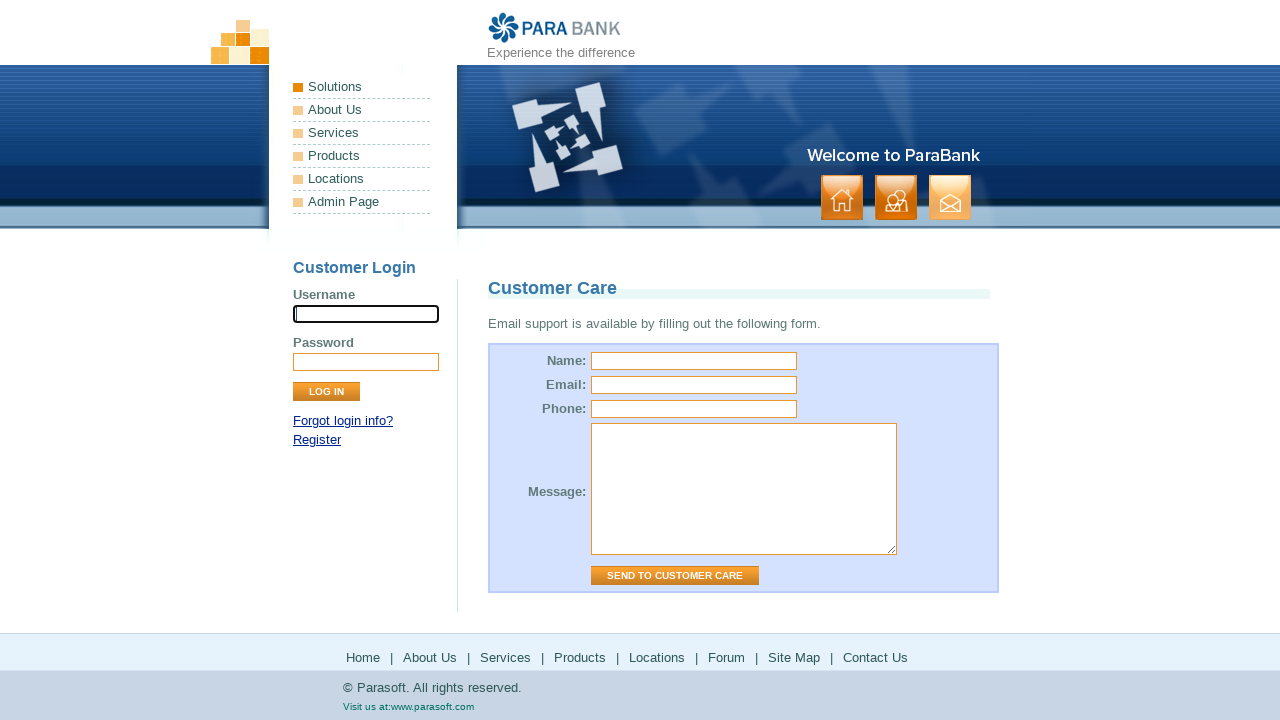

Filled name field with 'Jennifer Martinez' on #name
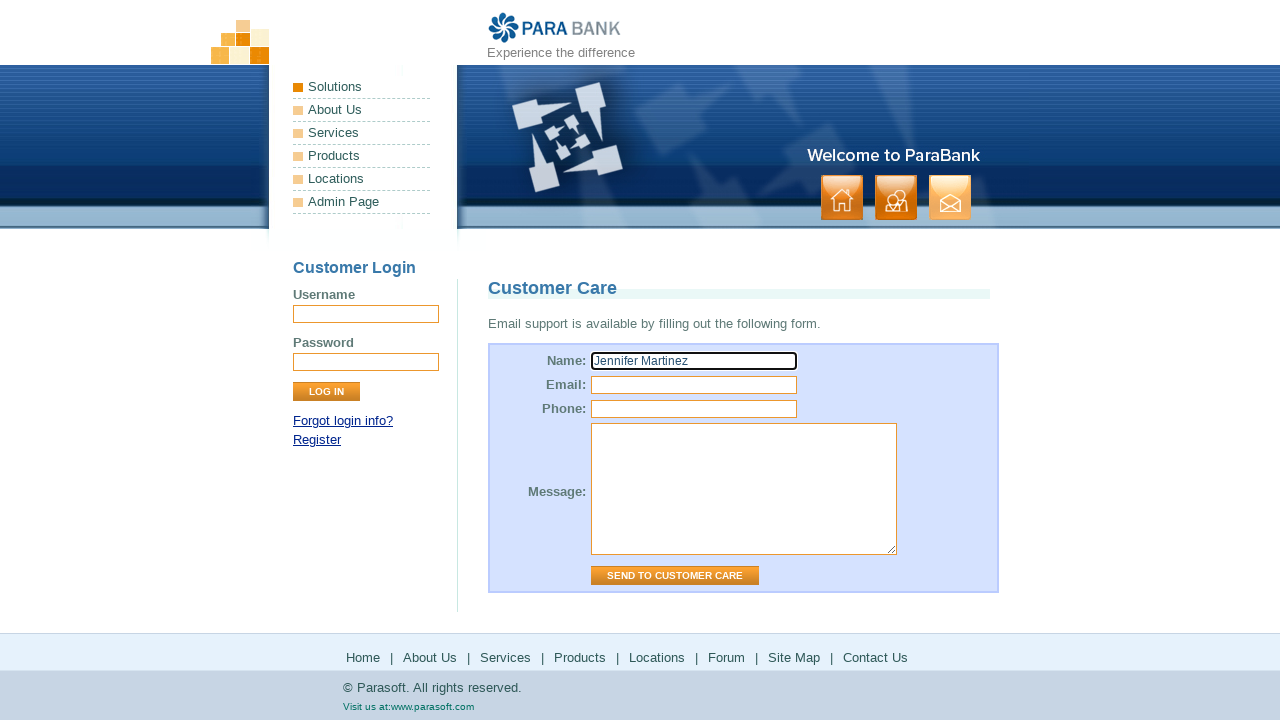

Filled email field with 'jennifer.martinez@example.com' on #email
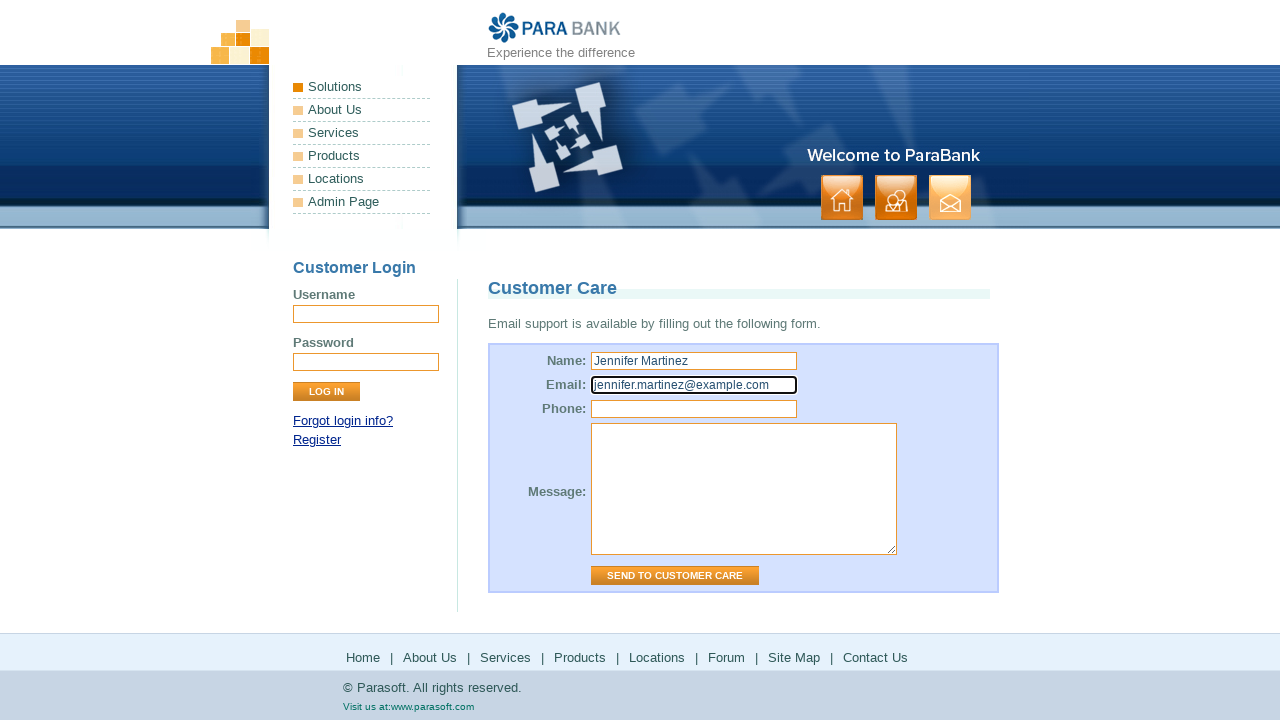

Filled phone field with '5551234567' on #phone
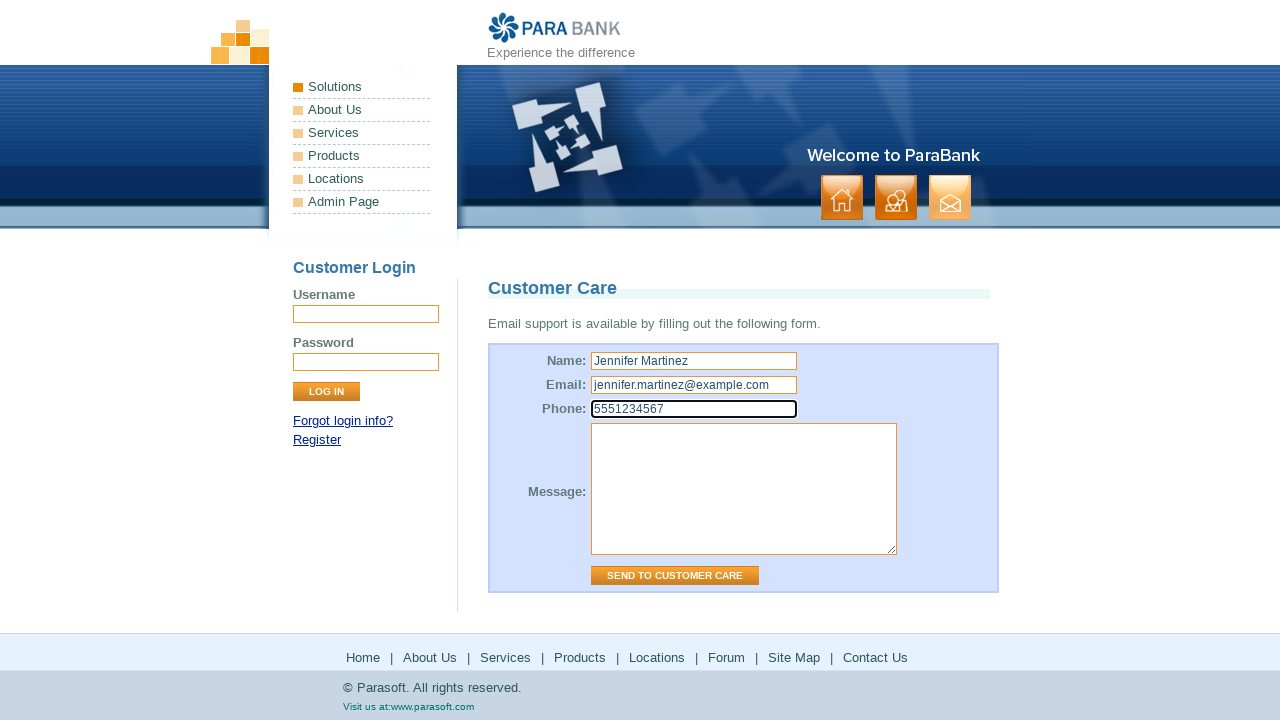

Filled message field with inquiry about banking services and account options on #message
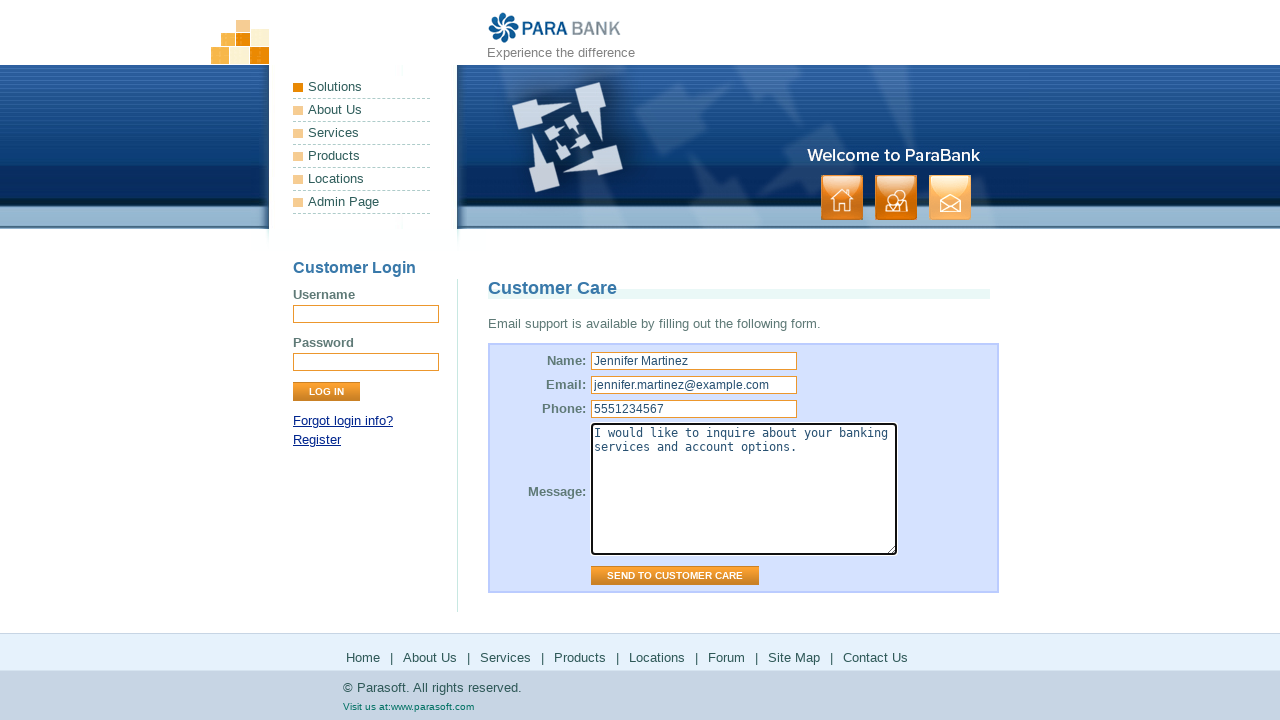

Clicked Send to Customer Care button at (675, 576) on input.button[value='Send to Customer Care']
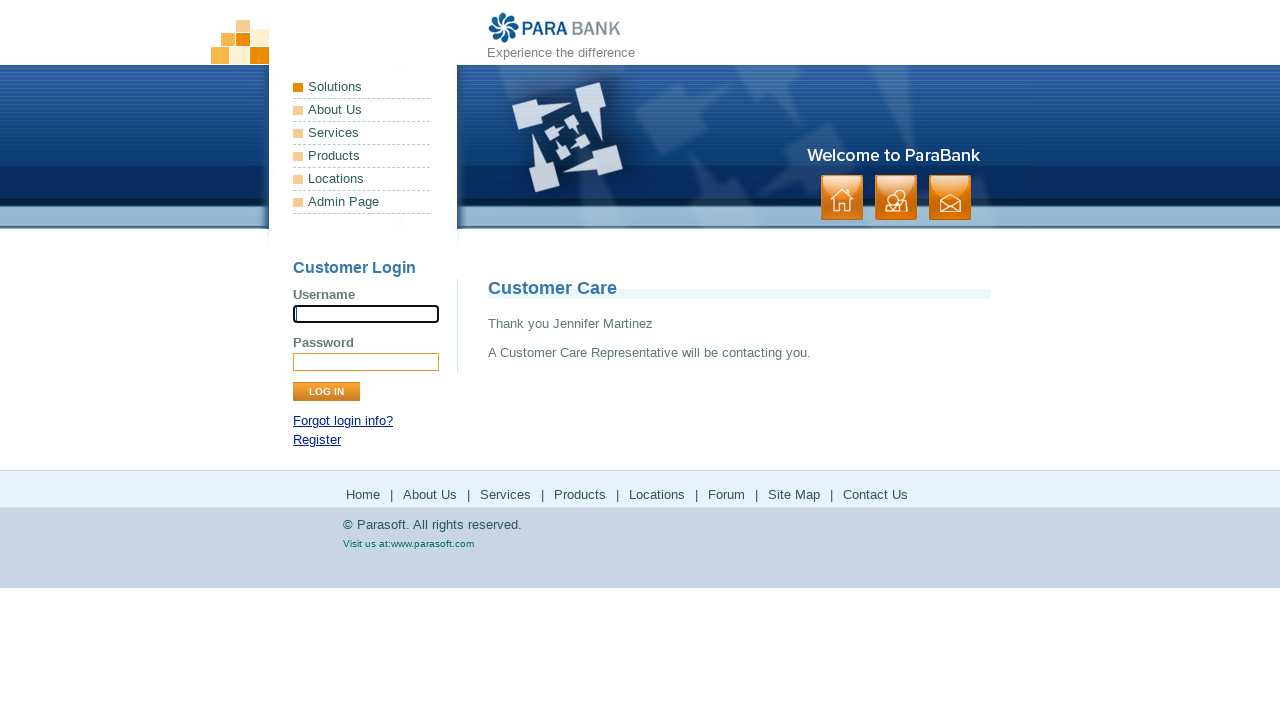

Confirmation message loaded in right panel
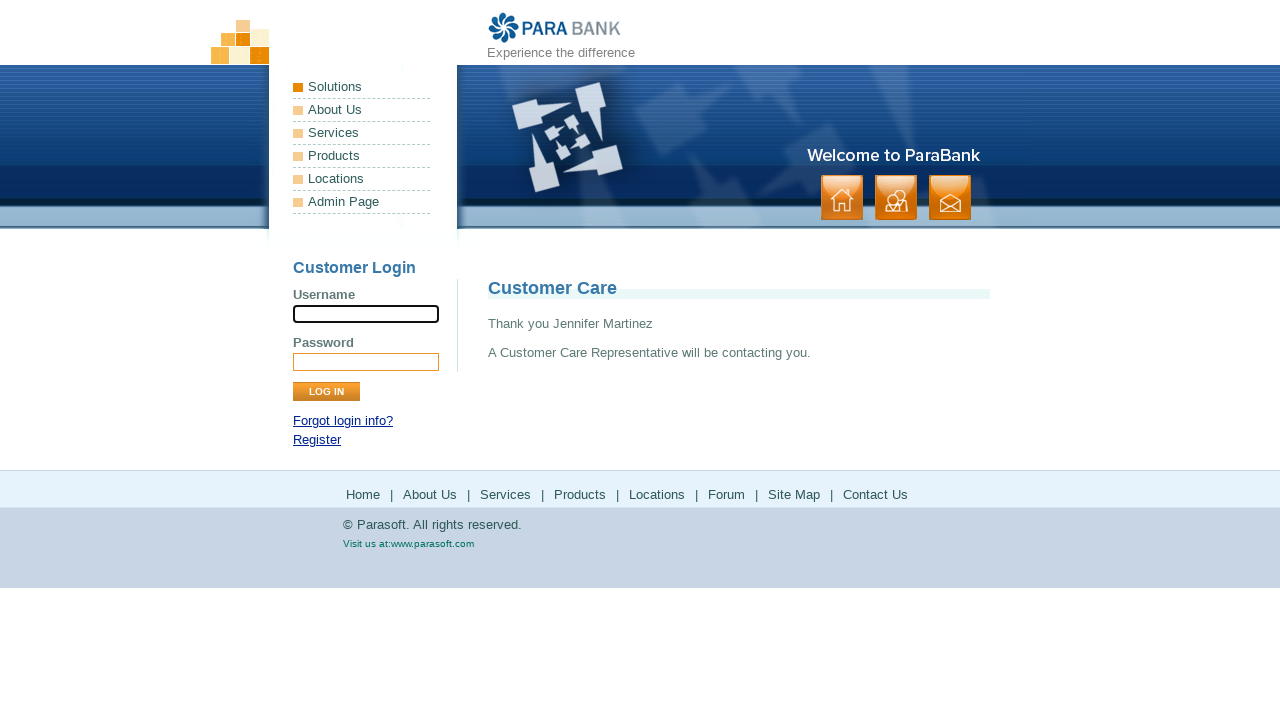

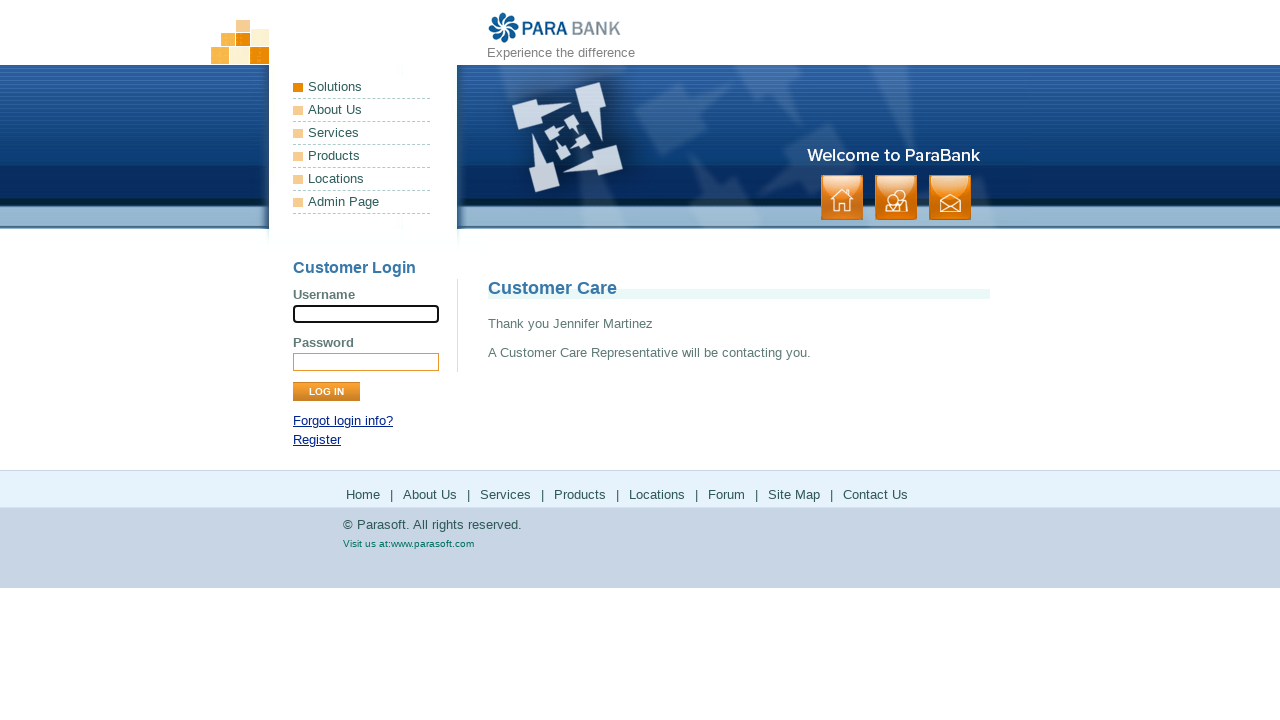